Navigates to the BCCI (Board of Control for Cricket in India) official website and waits for the page to load completely.

Starting URL: https://www.bcci.tv/

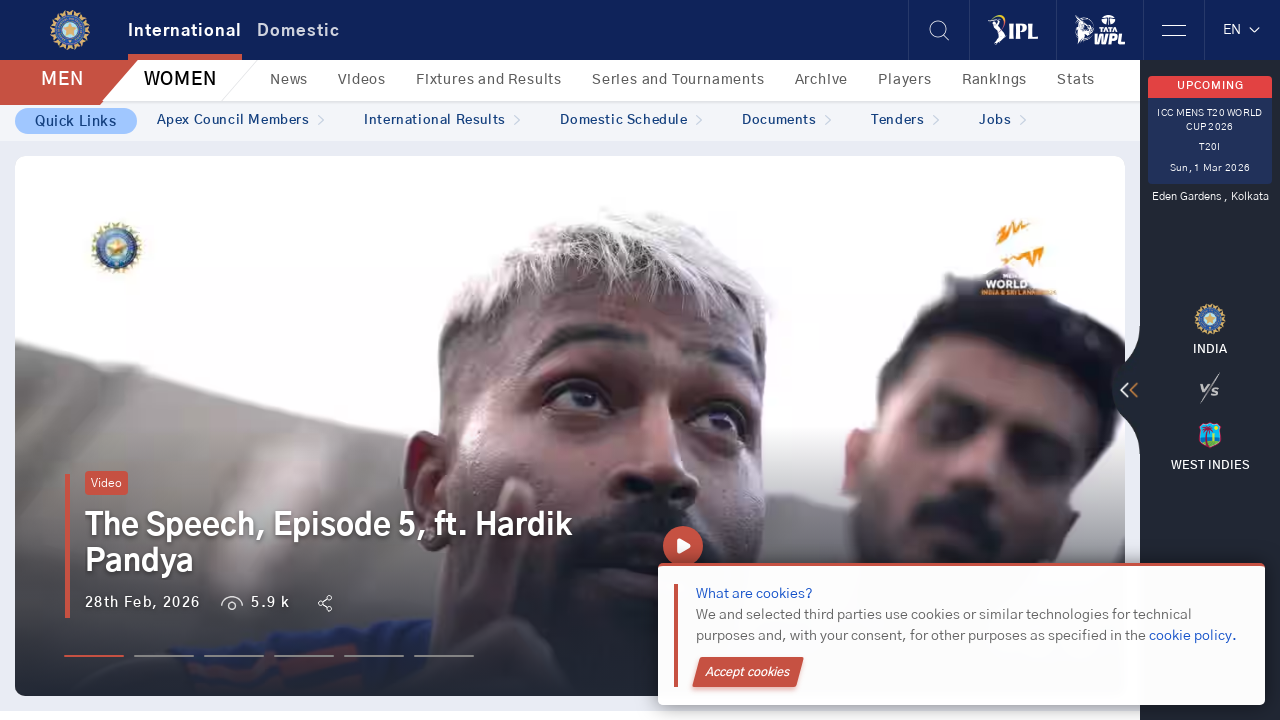

Navigated to BCCI official website (https://www.bcci.tv/)
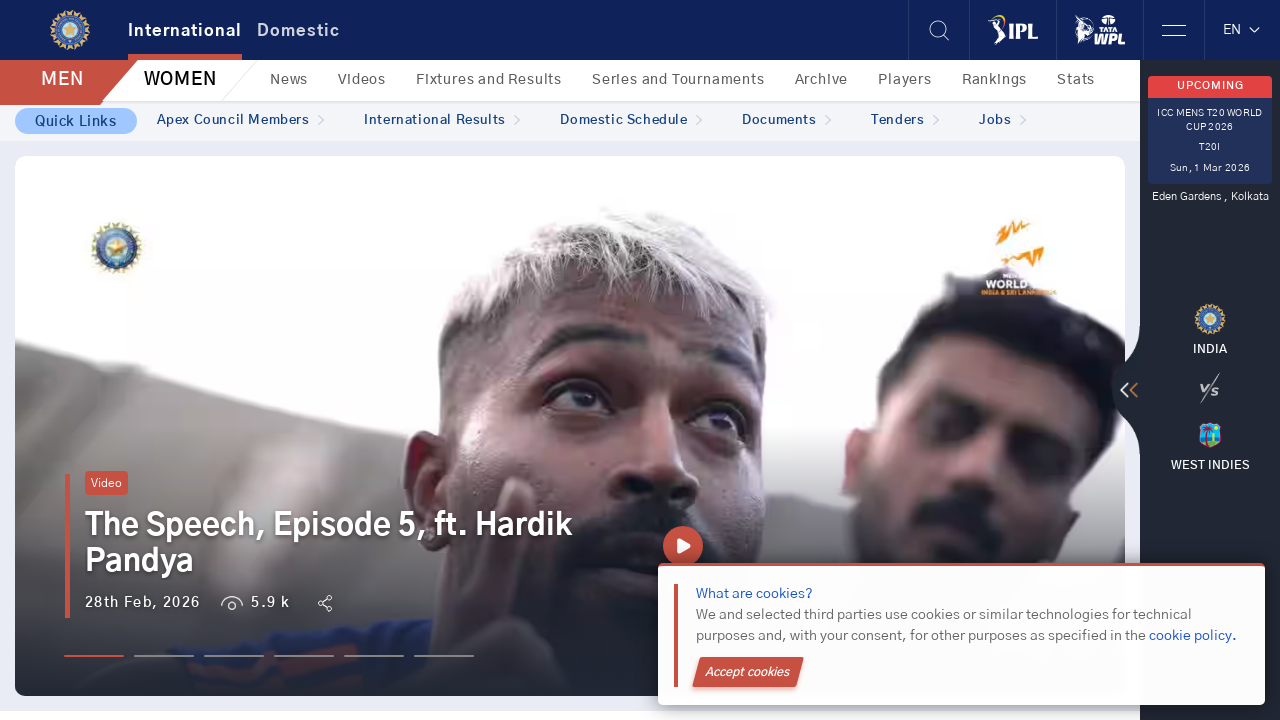

Page fully loaded - network idle state reached
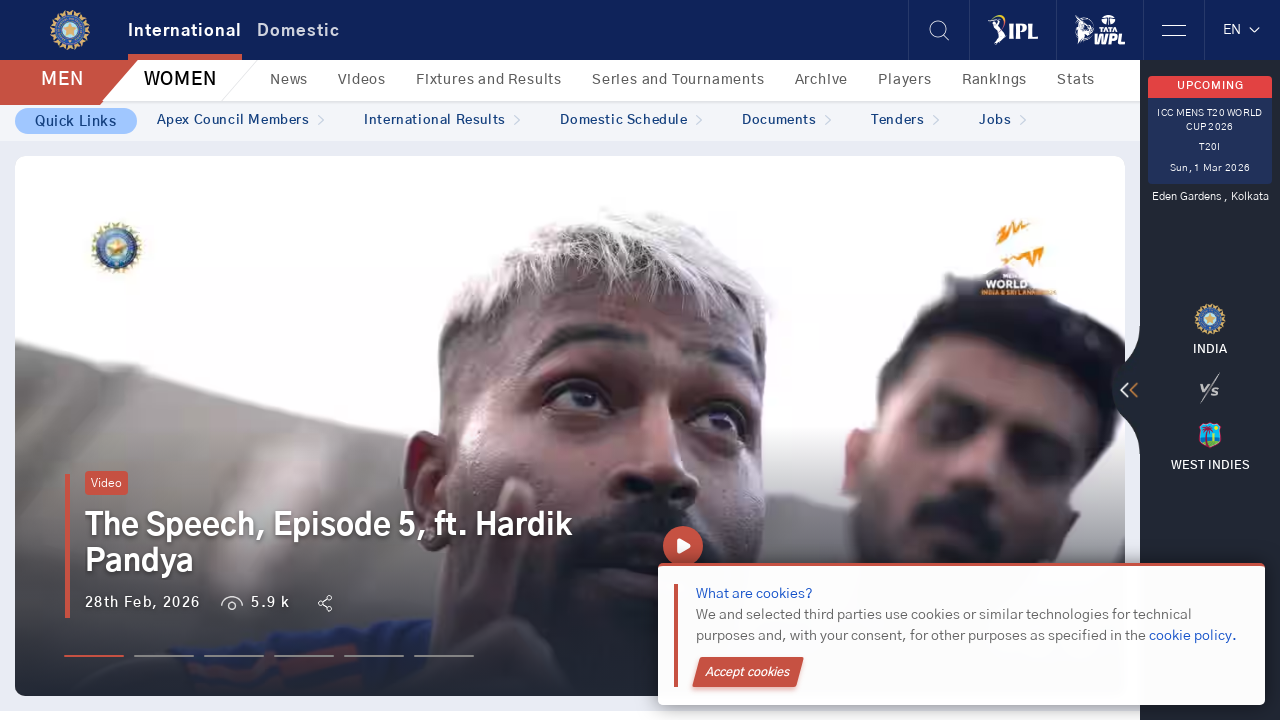

Waited 500ms for dynamic content to render
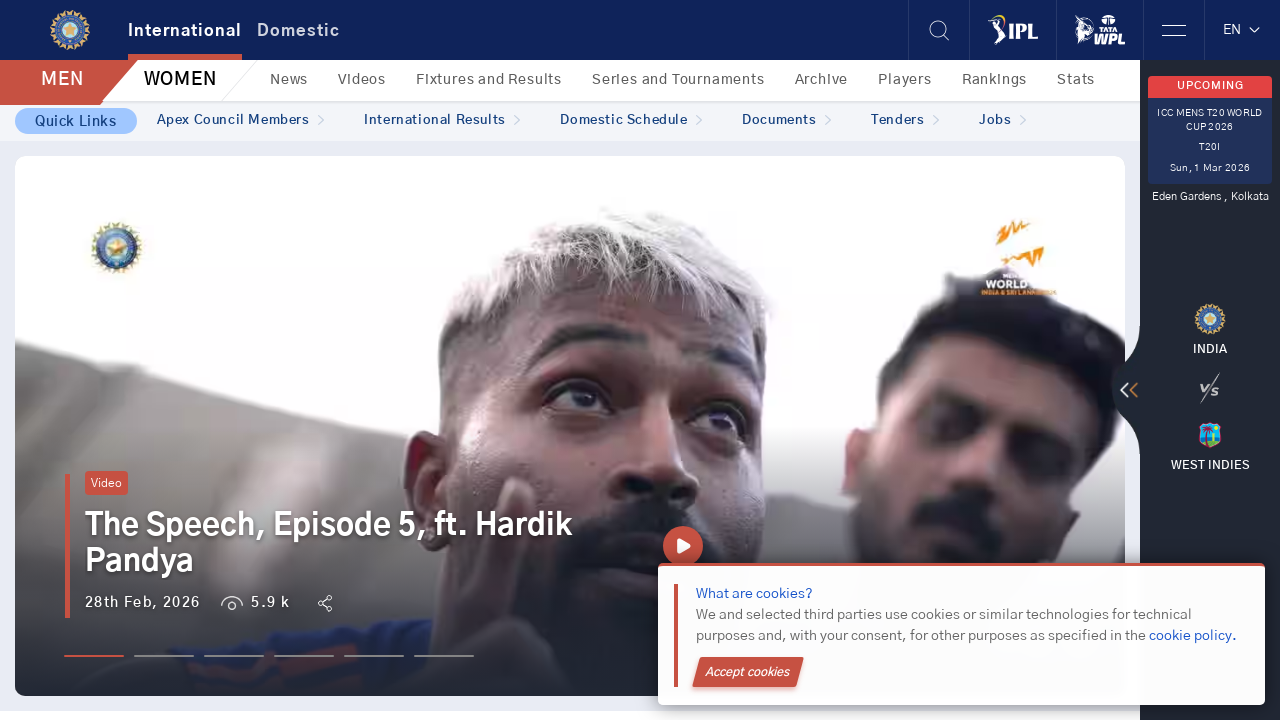

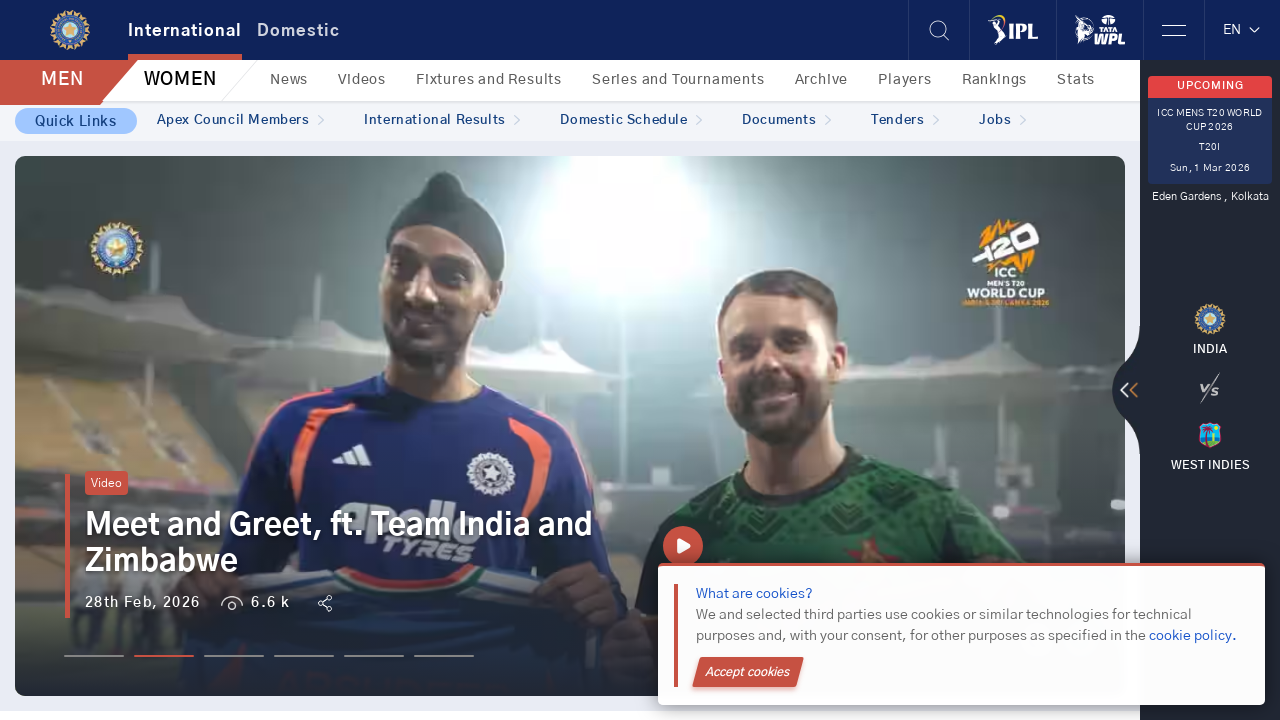